Tests dropdown selection functionality by selecting currency options using different methods - visible text, index, and value

Starting URL: https://rahulshettyacademy.com/dropdownsPractise/

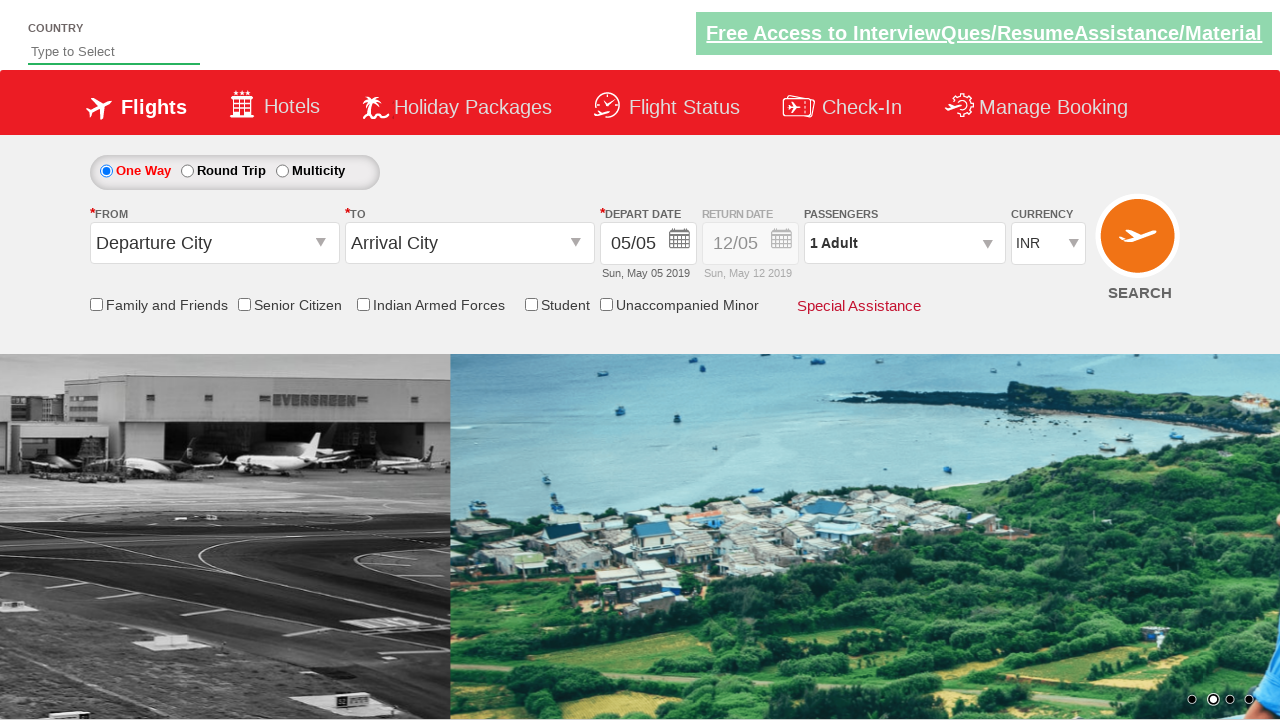

Selected currency dropdown option by label 'AED' on #ctl00_mainContent_DropDownListCurrency
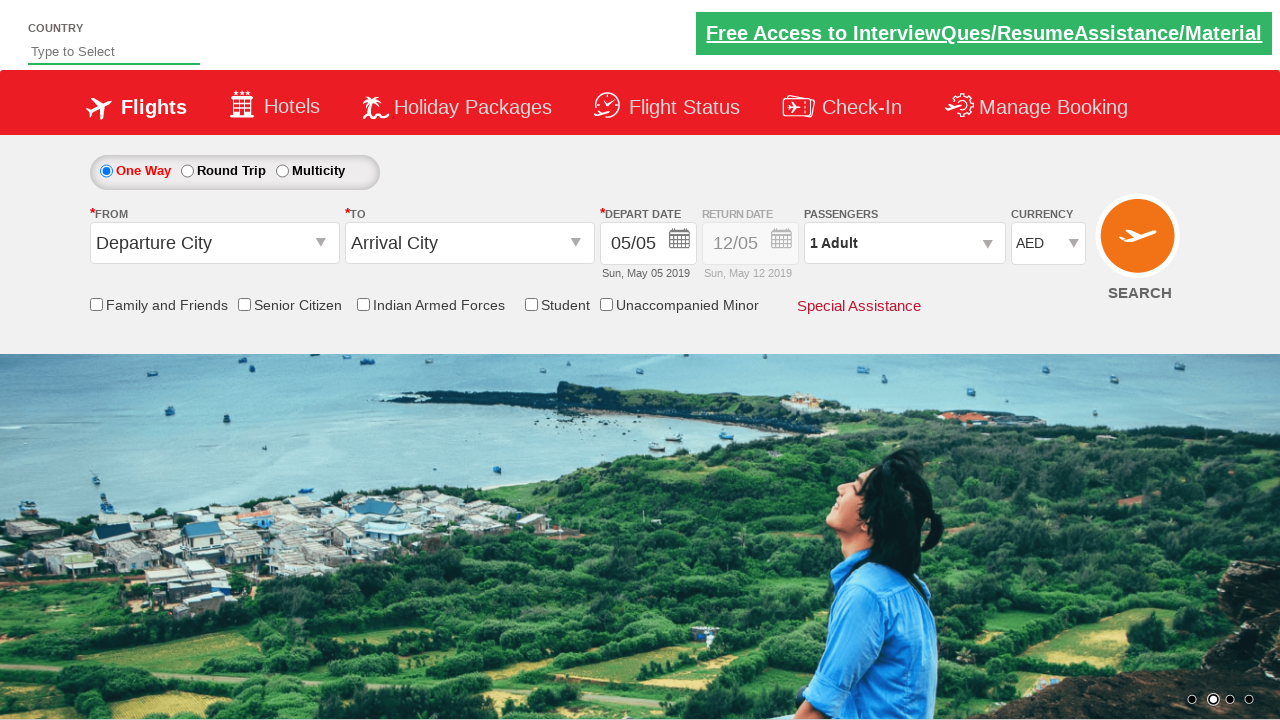

Waited 1000ms between dropdown selections
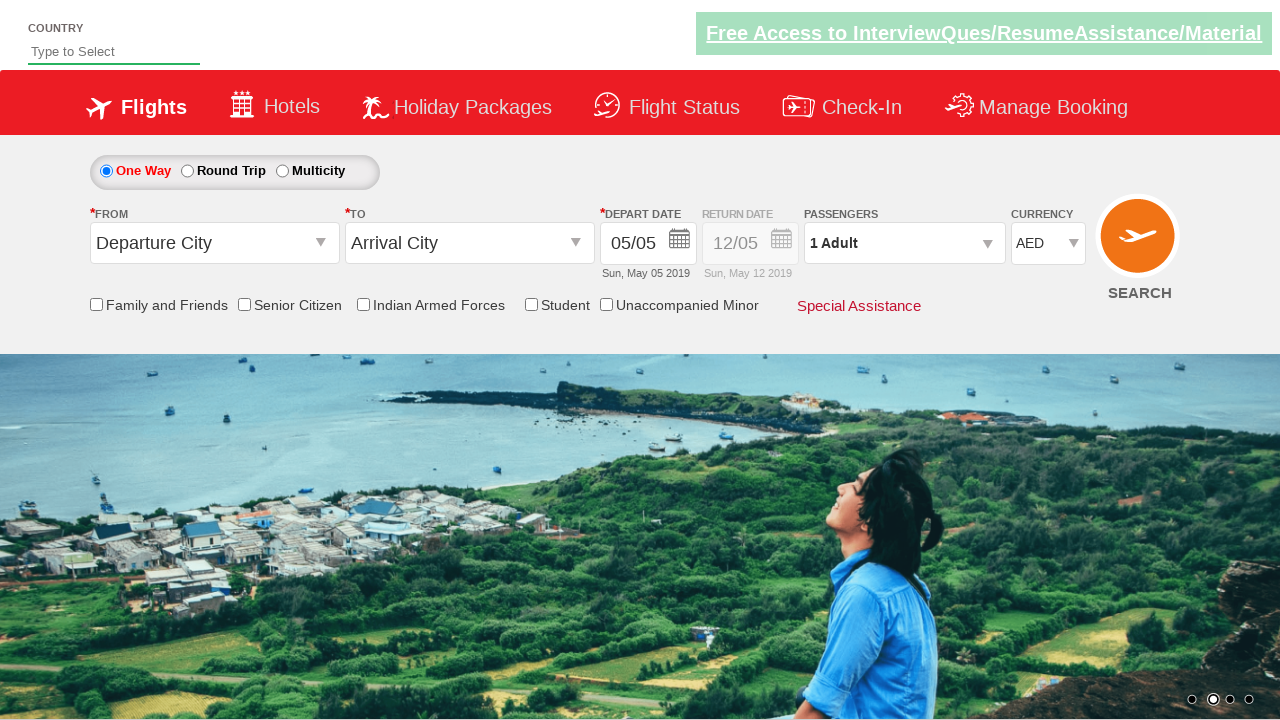

Selected currency dropdown option by index 3 (4th option) on #ctl00_mainContent_DropDownListCurrency
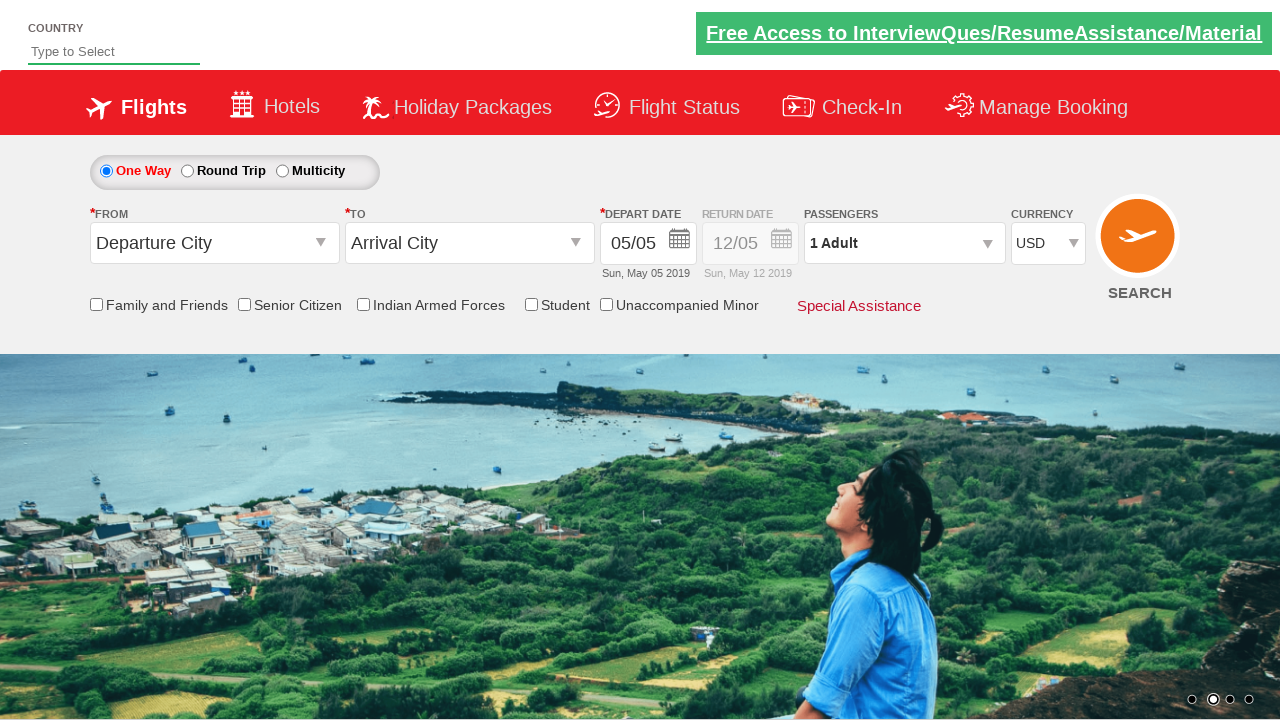

Waited 1000ms between dropdown selections
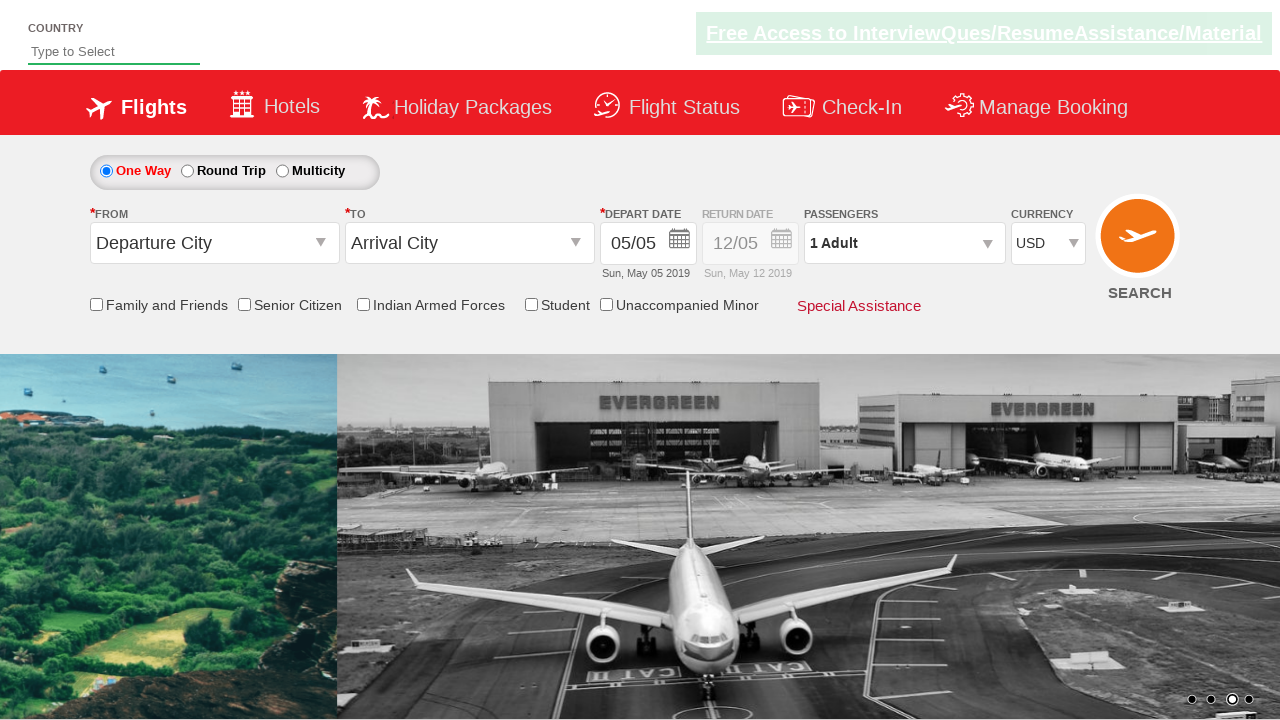

Selected currency dropdown option by value 'INR' on #ctl00_mainContent_DropDownListCurrency
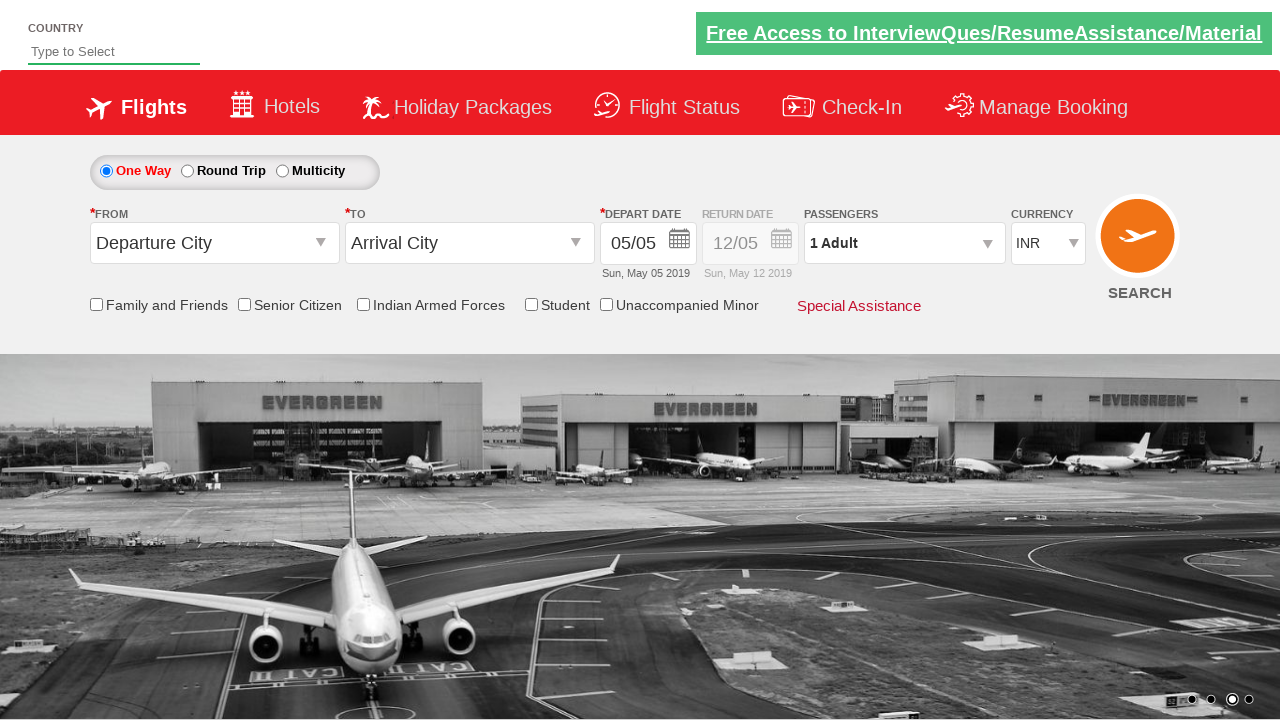

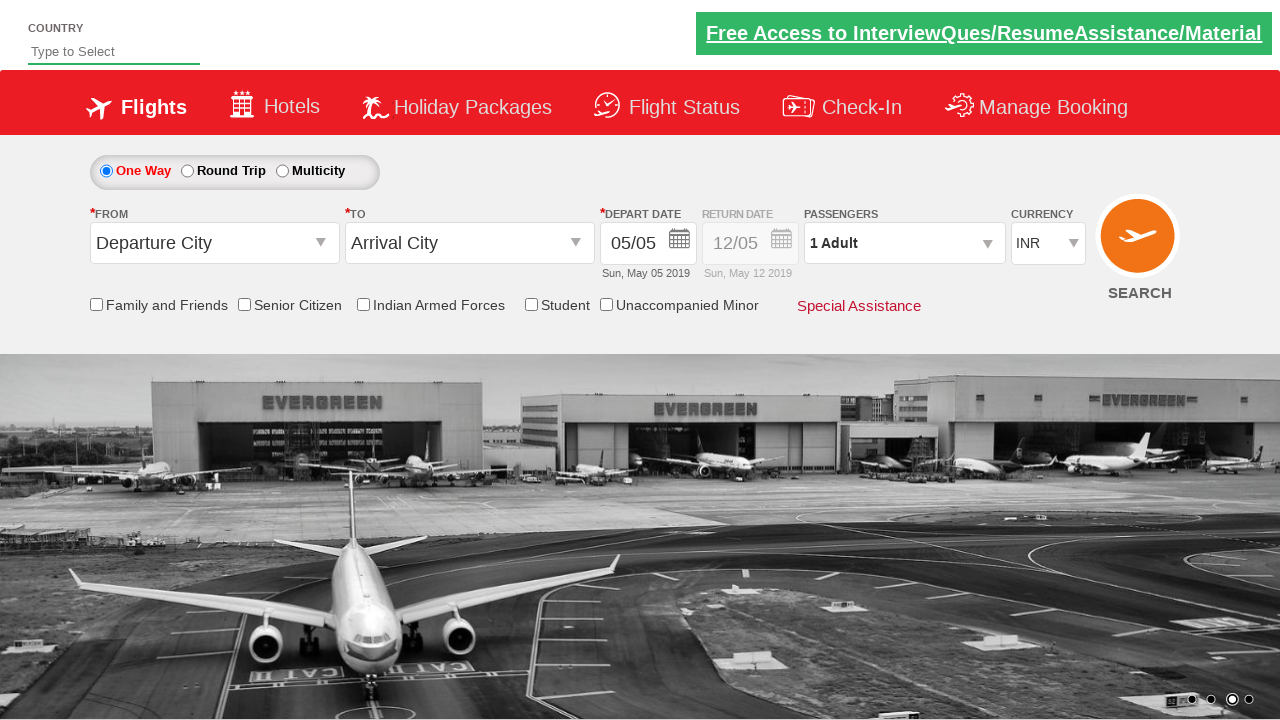